Tests search with filters by searching for "iPhone" and applying the "best seller" filter

Starting URL: https://tiki.vn

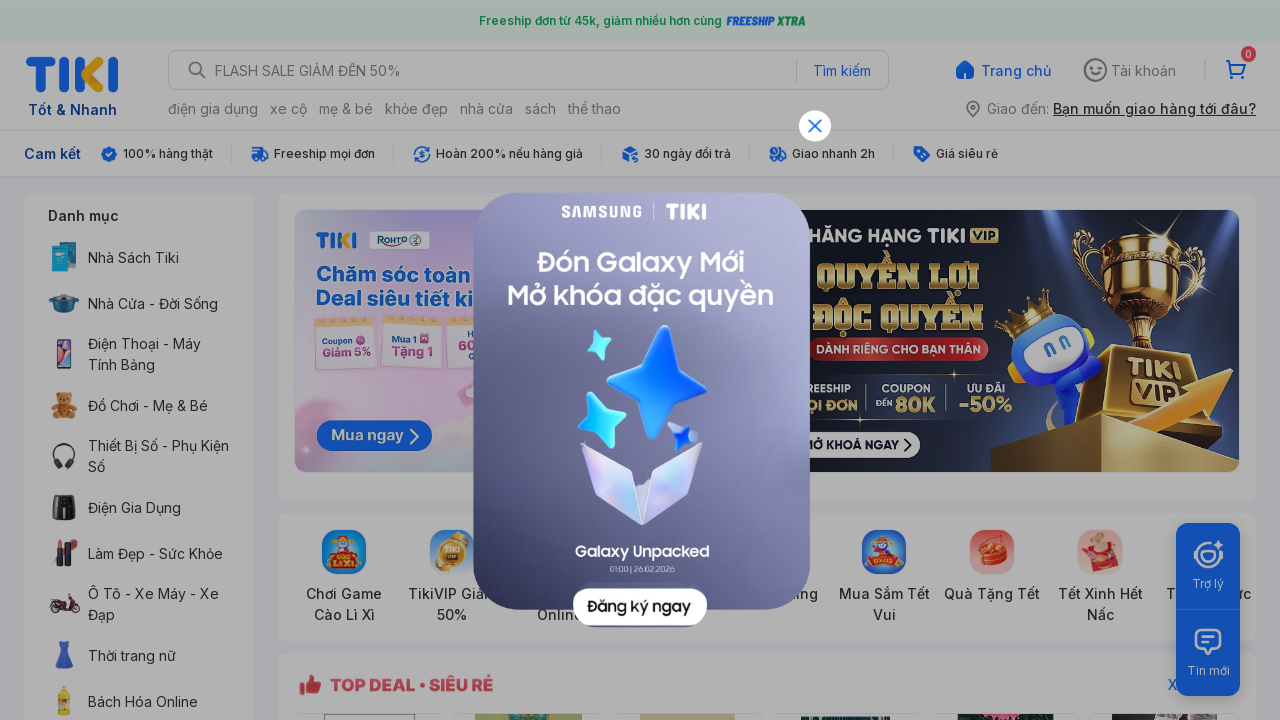

Closed popup if present at (815, 126) on img[alt='close-icon']
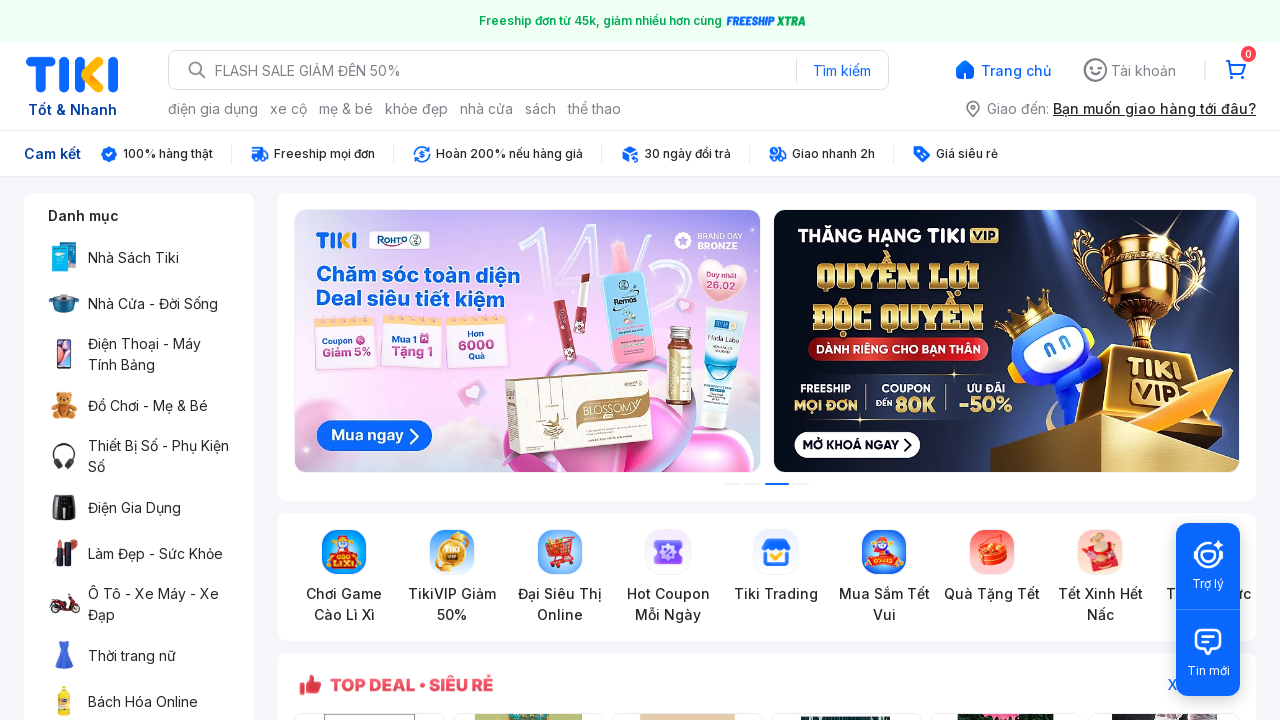

Clicked on search box at (502, 70) on input[data-view-id='main_search_form_input']
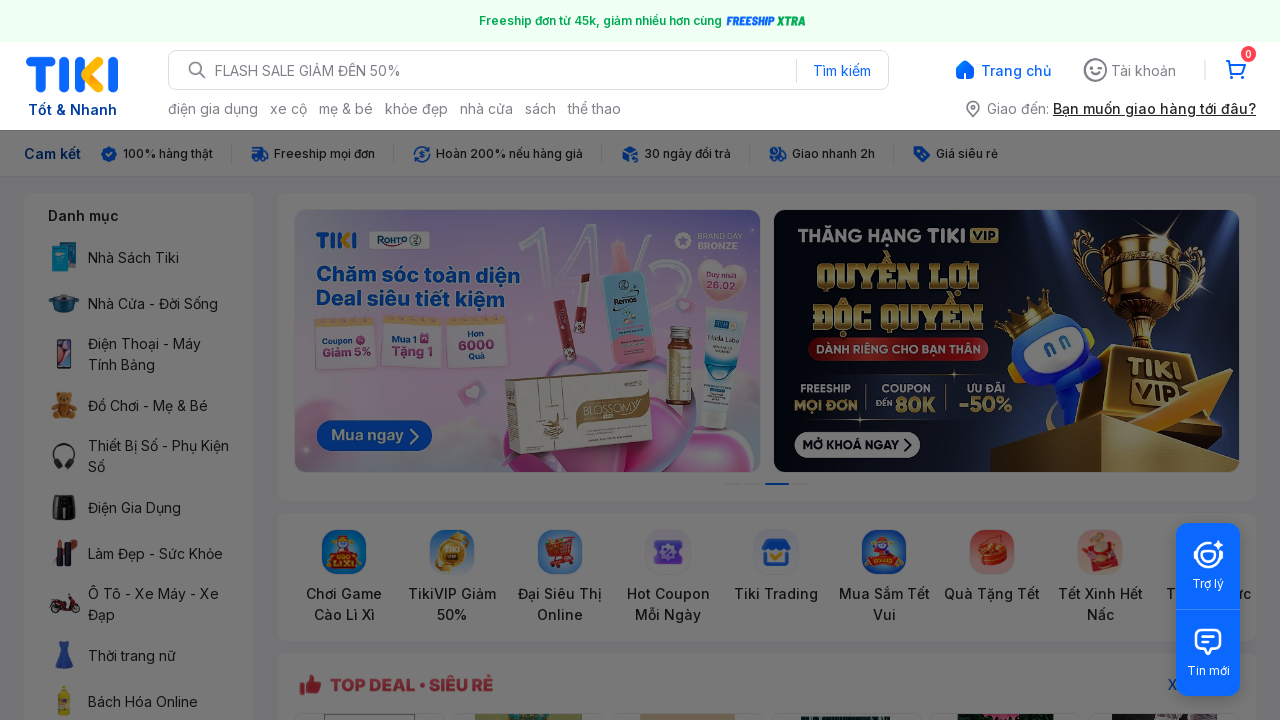

Filled search box with 'iPhone' on input[data-view-id='main_search_form_input']
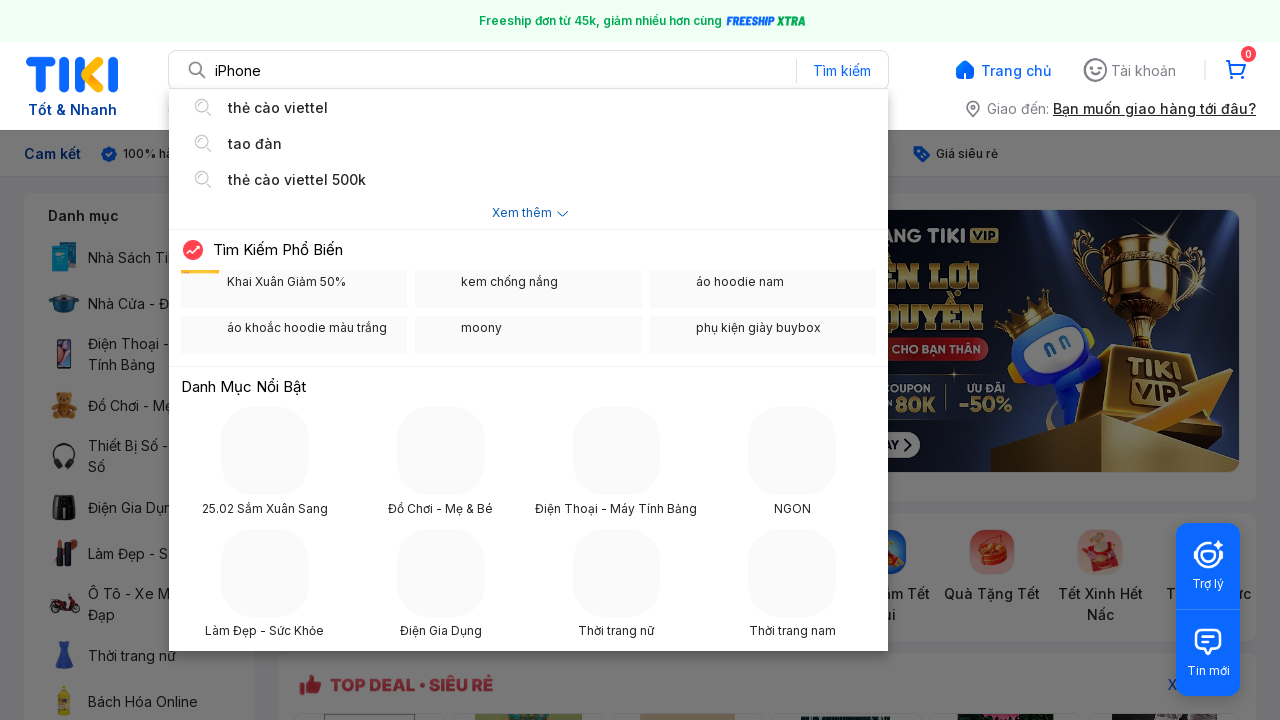

Pressed Enter to search for iPhone on input[data-view-id='main_search_form_input']
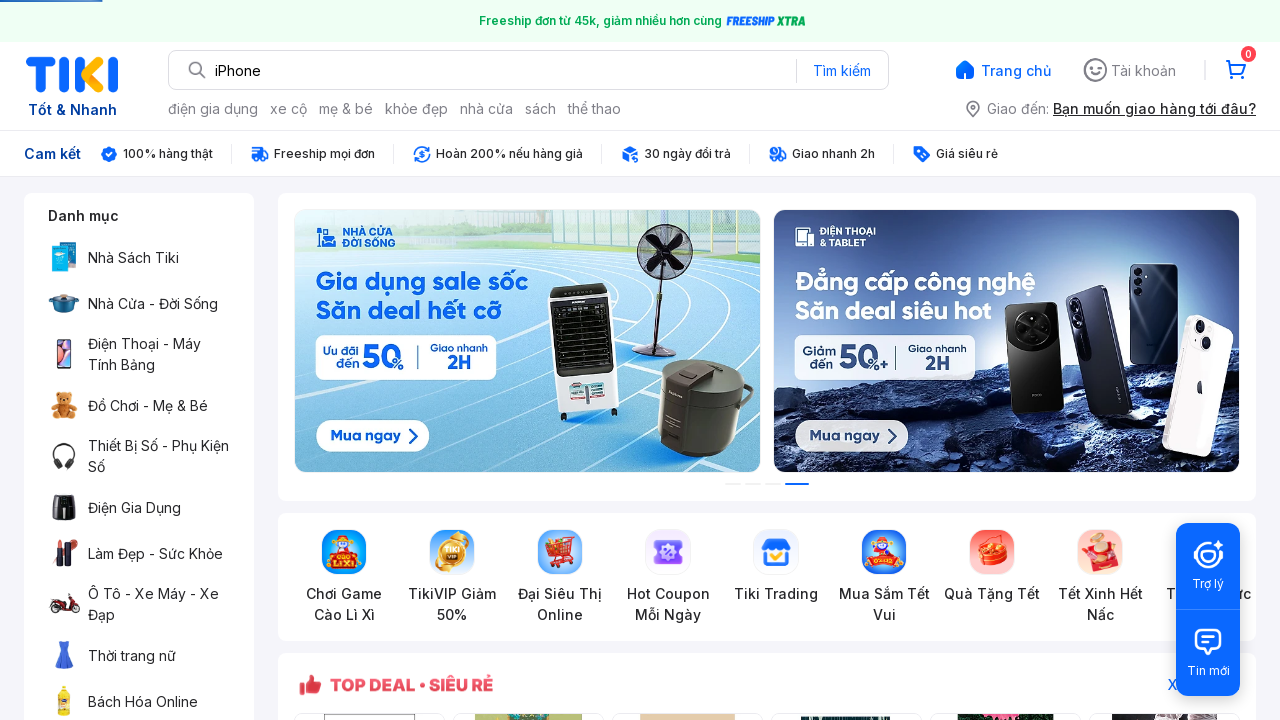

Search results loaded with product items
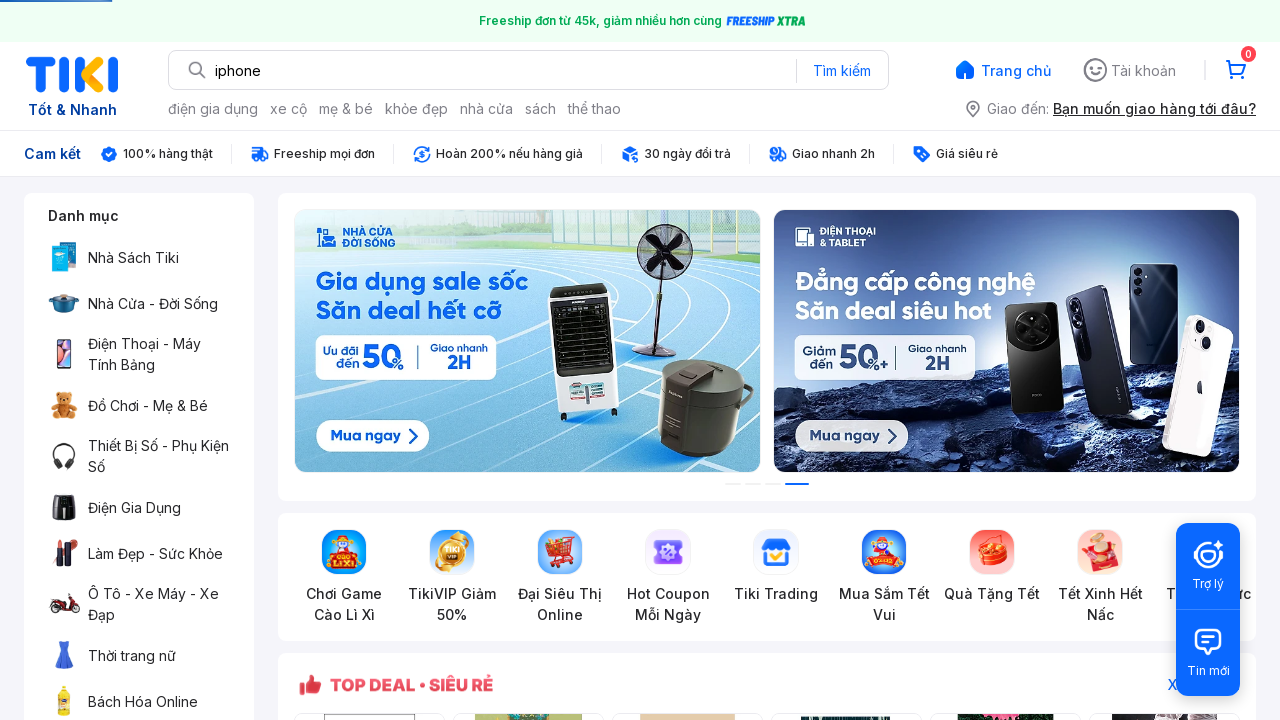

Clicked on 'Phổ biến' (Popular) dropdown at (640, 360) on div:has-text('Phổ biến')
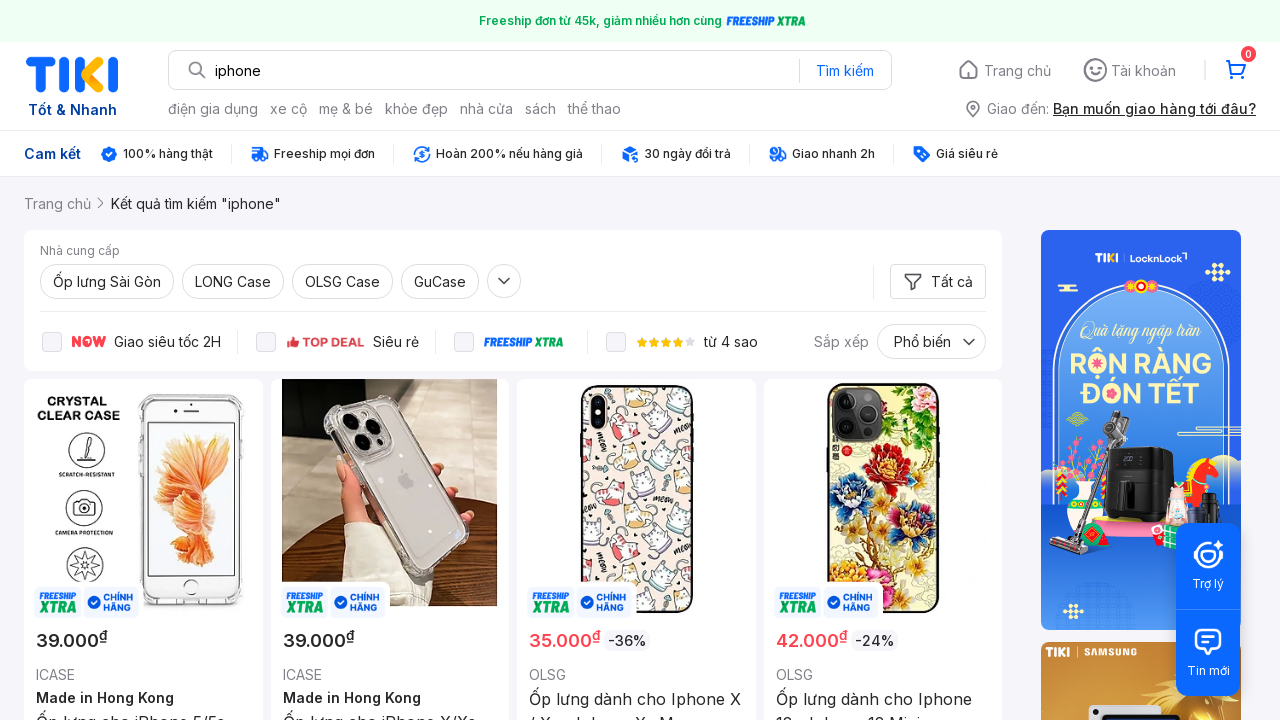

Clicked on 'Bán chạy' (Best Seller) filter option at (640, 360) on div:has-text('Bán chạy')
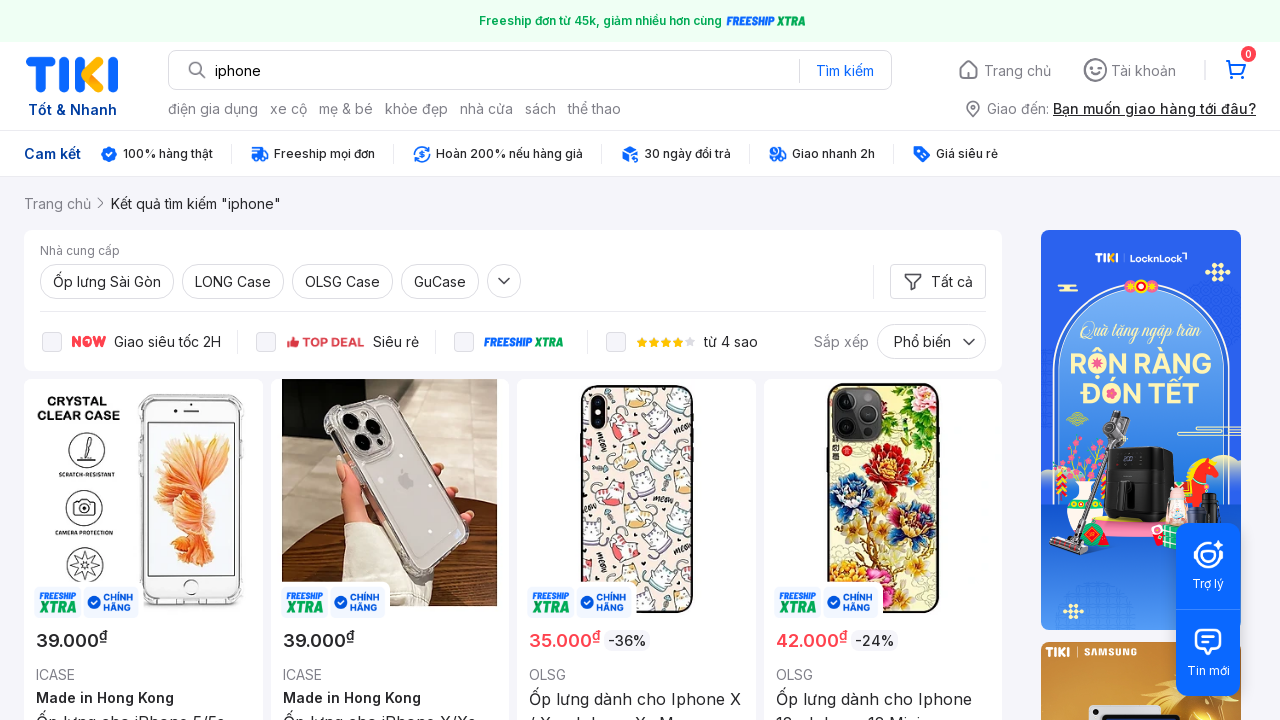

Filtered products loaded after applying best seller filter
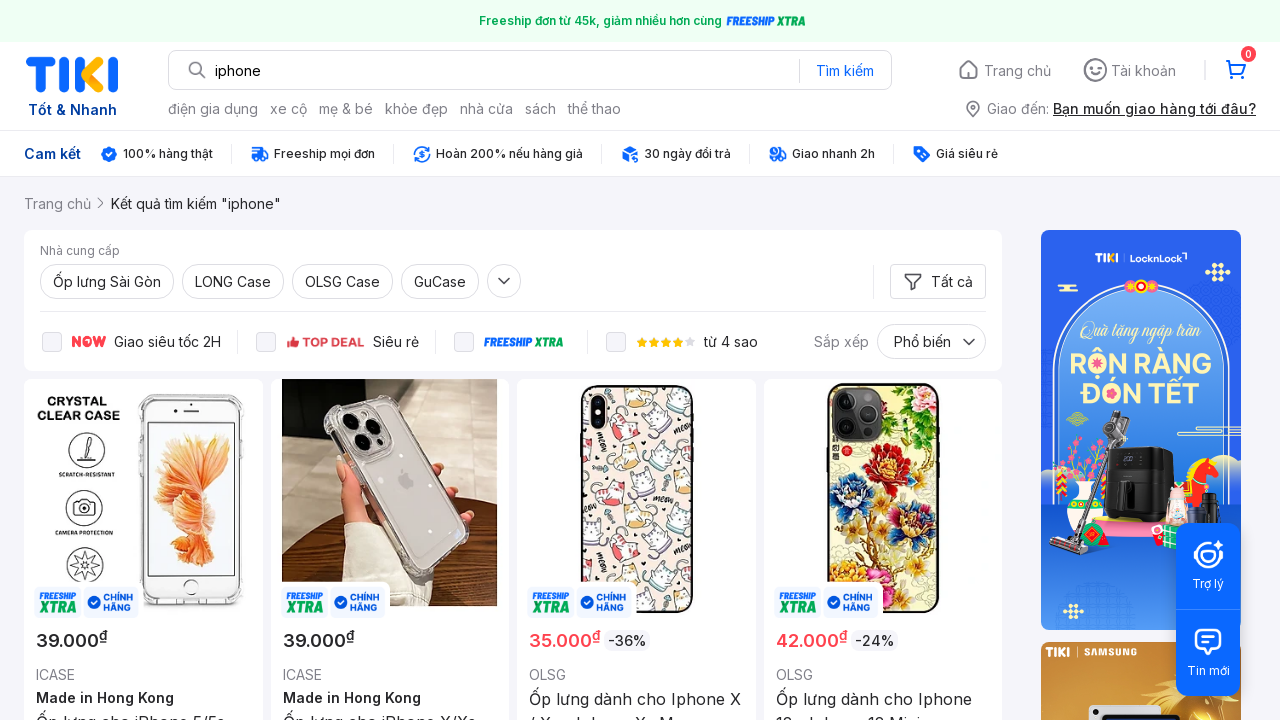

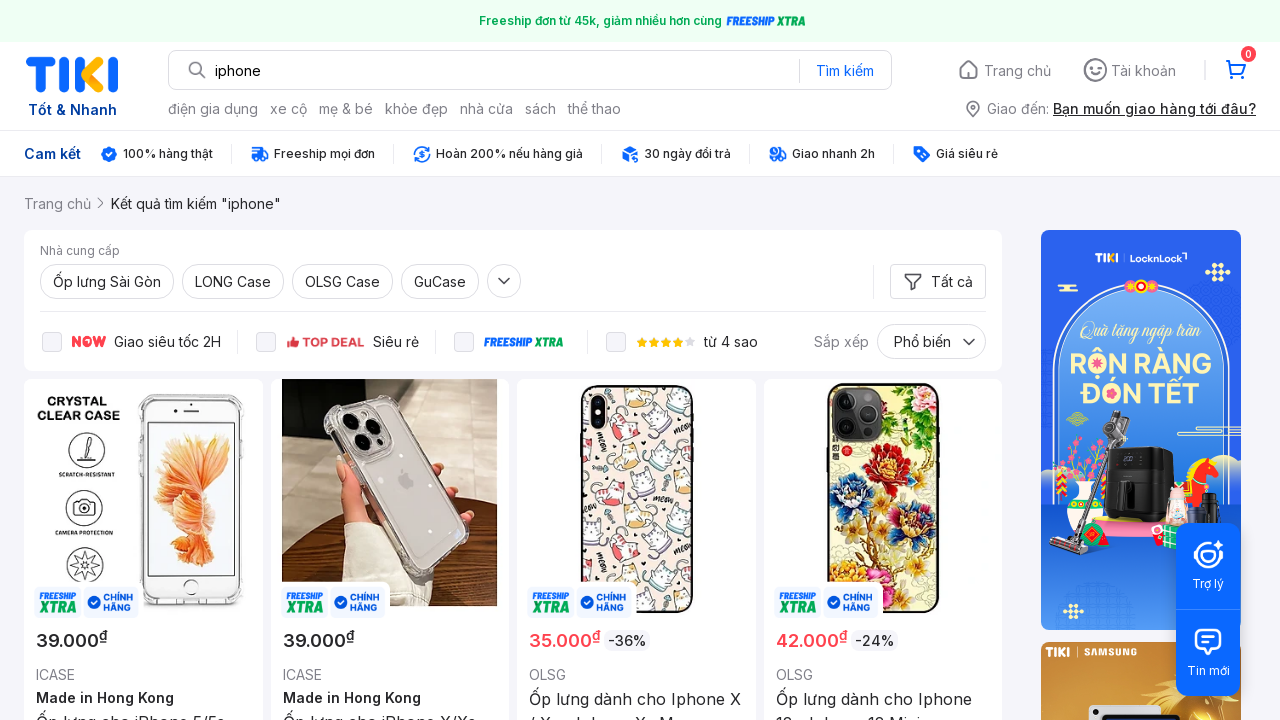